Tests window switching functionality by opening a new window, switching between windows, and verifying content in each window

Starting URL: https://the-internet.herokuapp.com/windows

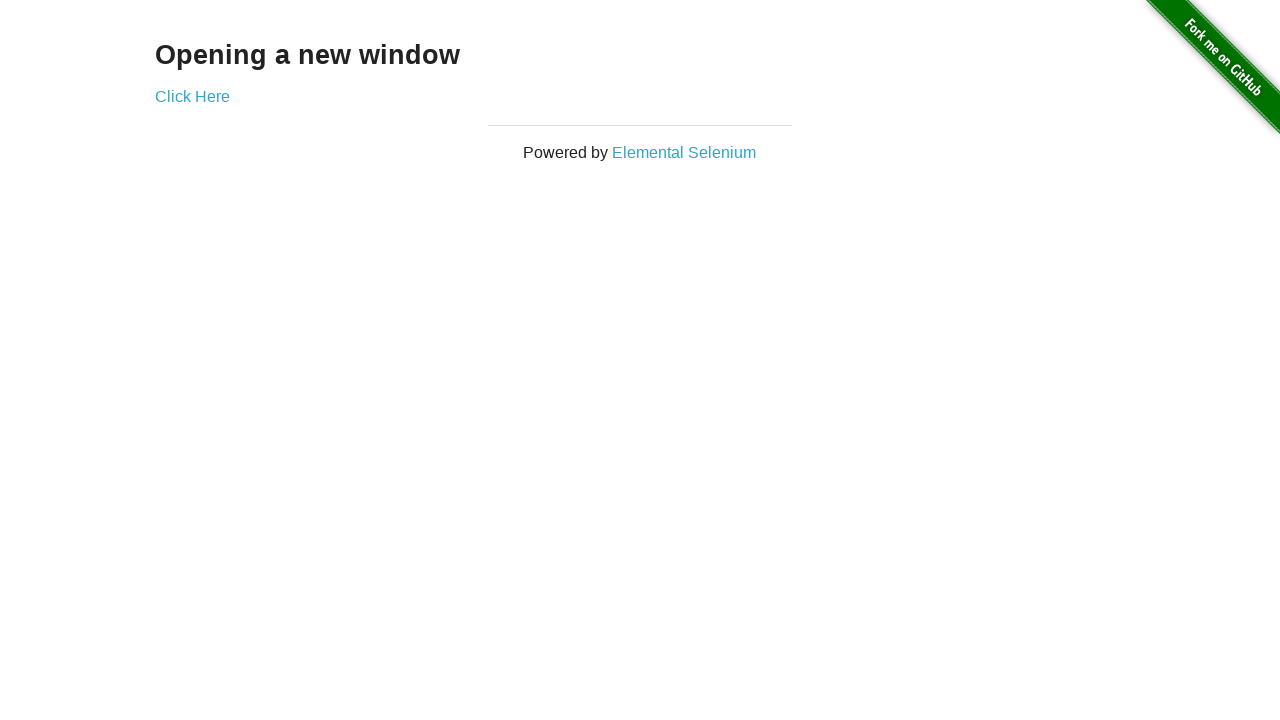

Clicked 'Click Here' link to open new window at (192, 96) on text=Click Here
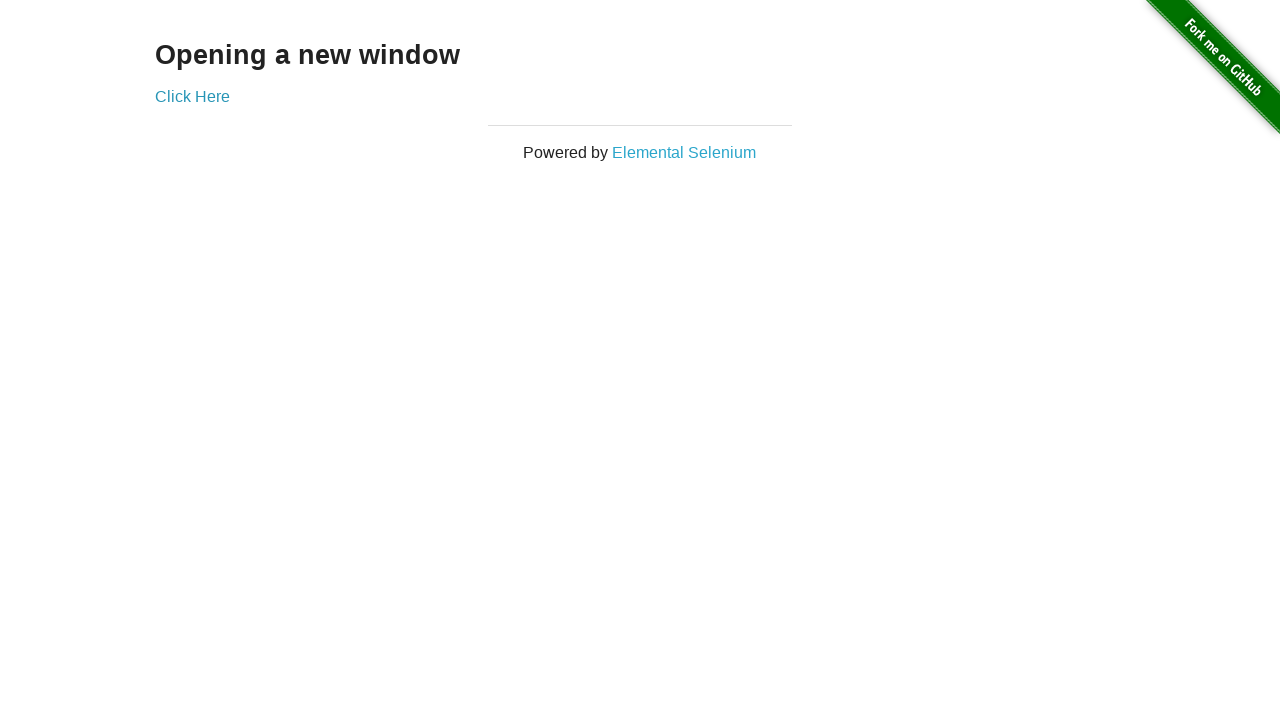

New window opened and captured
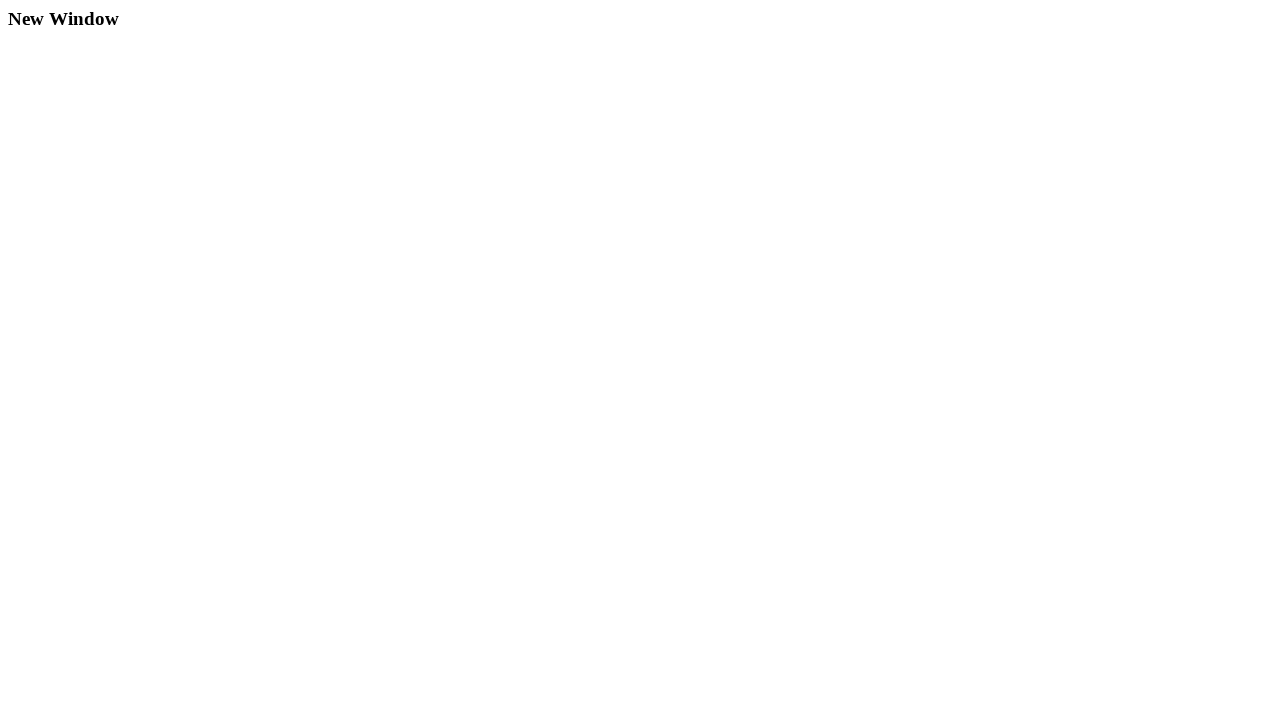

Verified new window contains 'New Window' heading
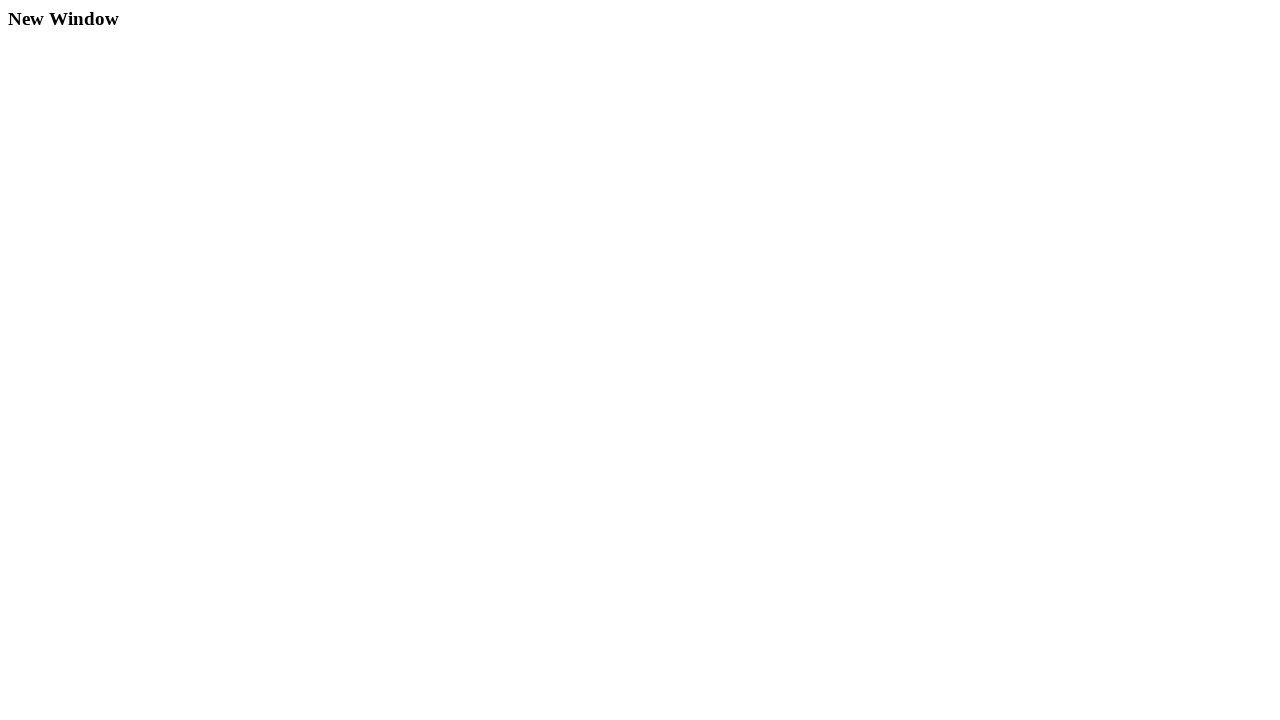

Closed the new window
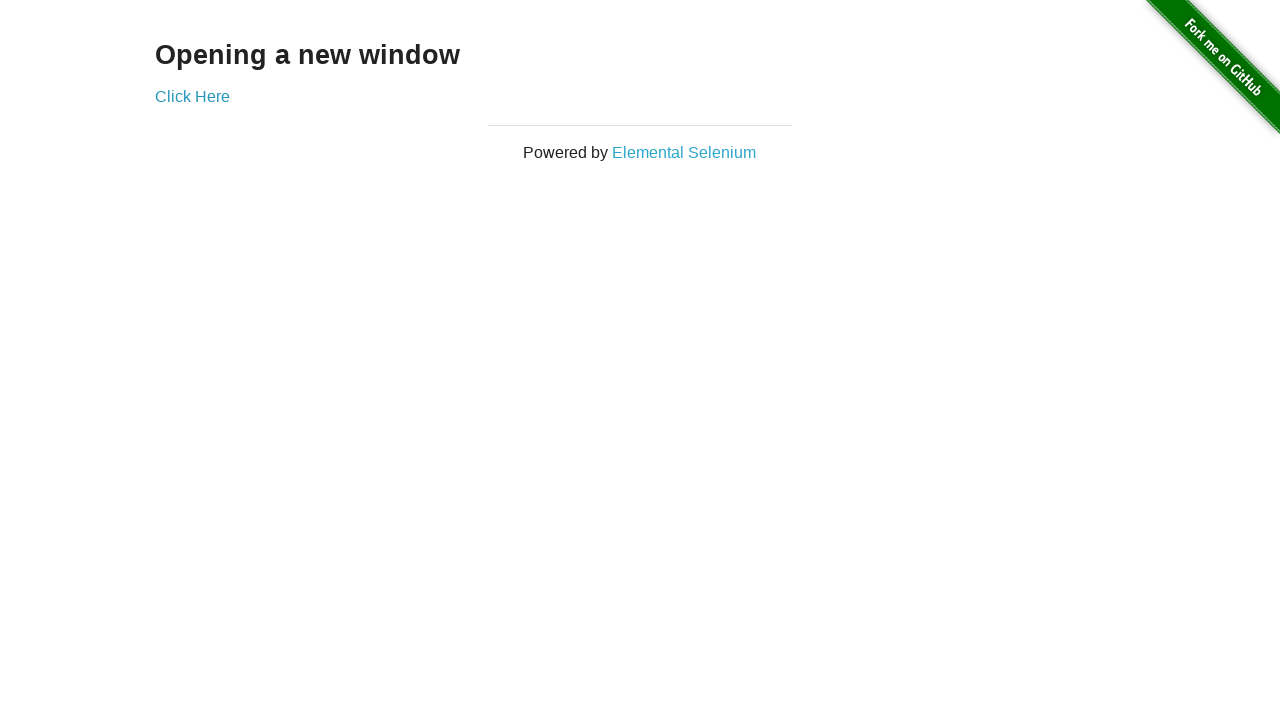

Verified original window contains 'Opening a new window' heading
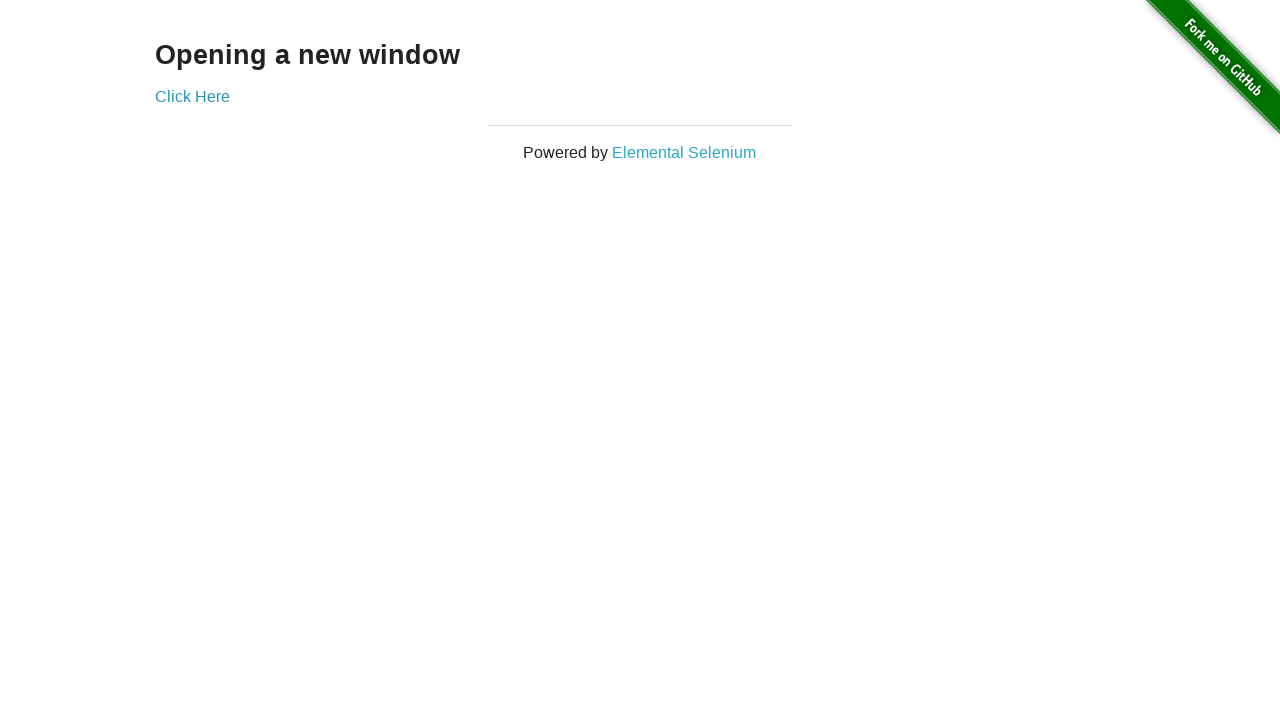

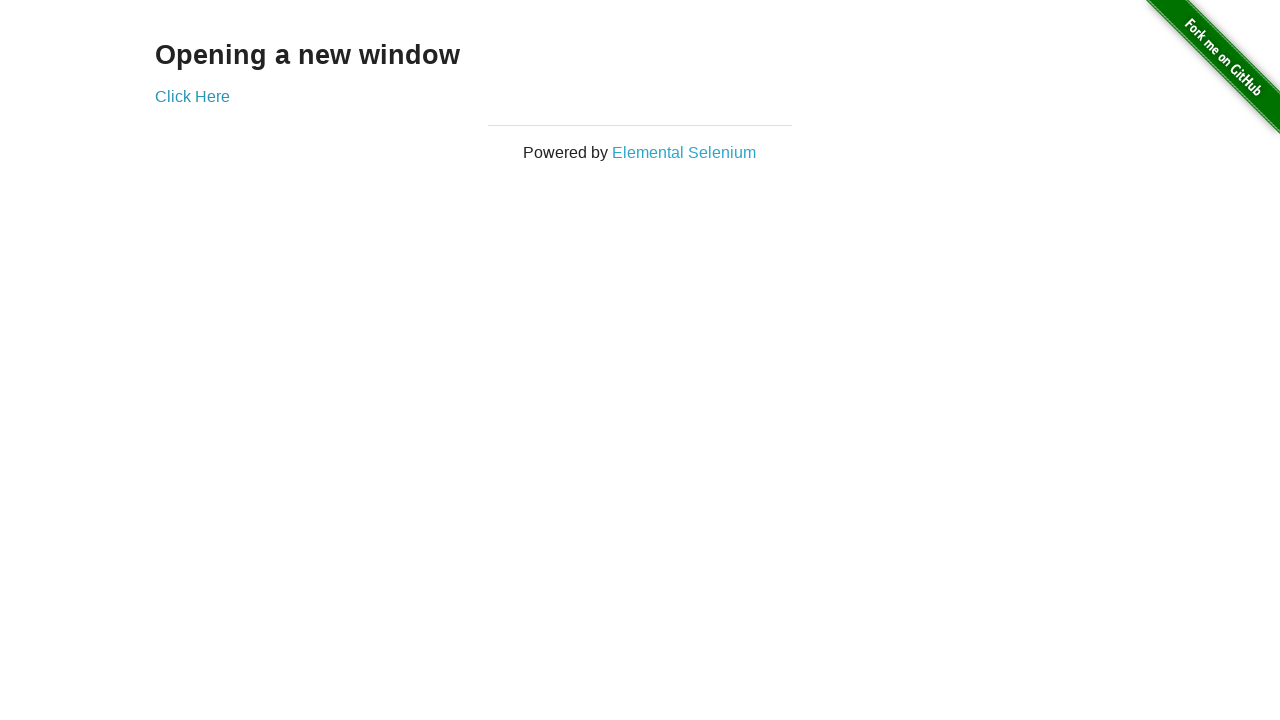